Tests dropdown select interactions using different selection methods (by value, by label, by index)

Starting URL: https://sahitest.com/demo/selectTest.htm

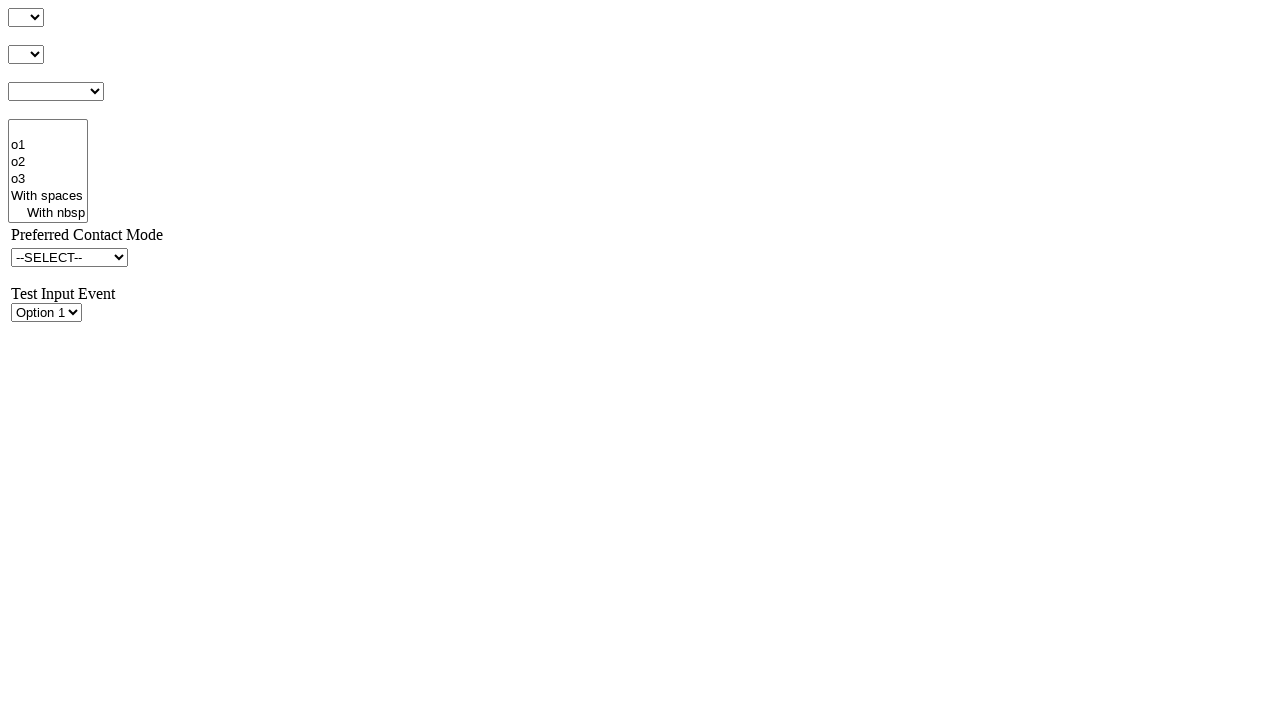

Selected option by value 'o1' in dropdown #s1Id on #s1Id
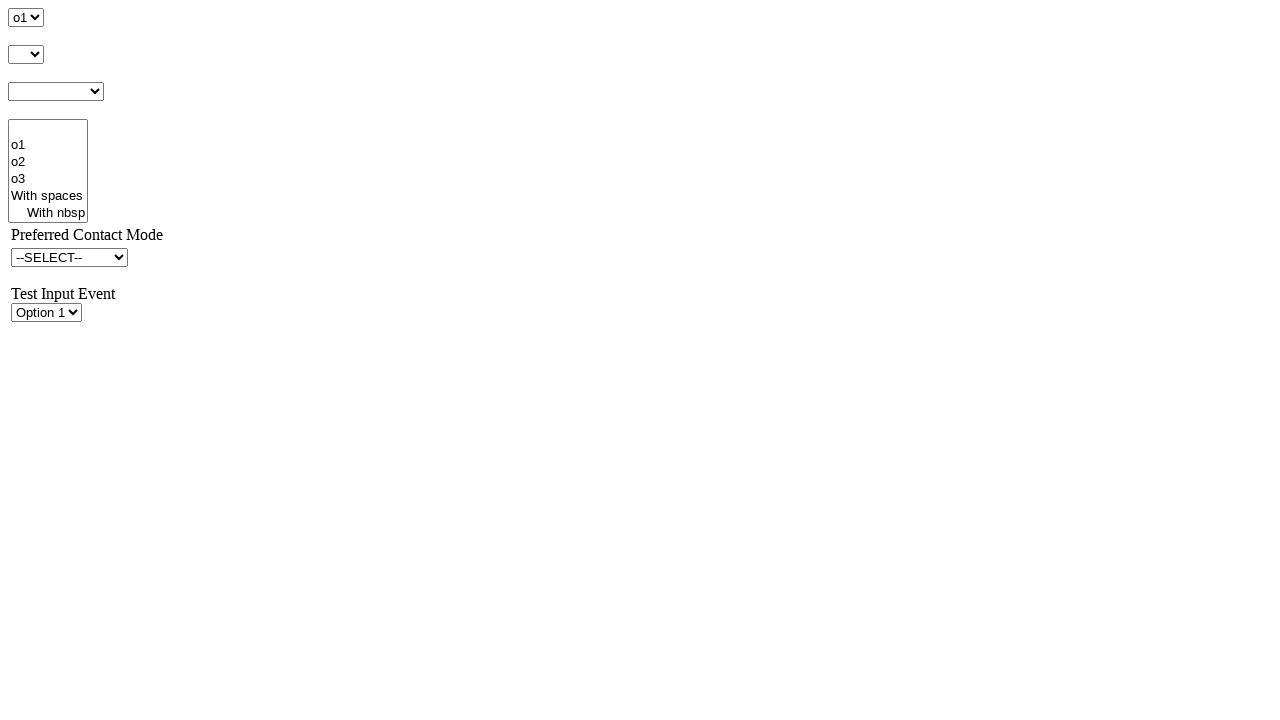

Selected multiple options by value ['o1val', 'o2val'] in dropdown #s4Id on #s4Id
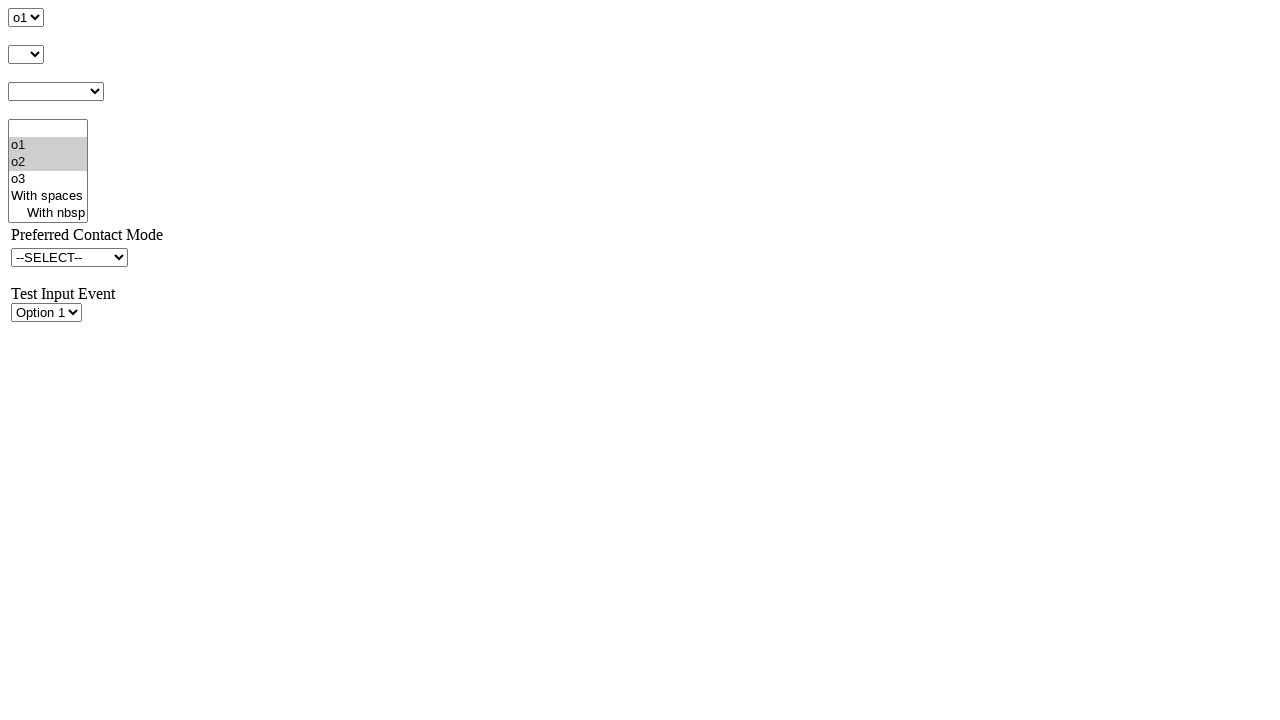

Selected option by label 'o2' in dropdown #s2Id on #s2Id
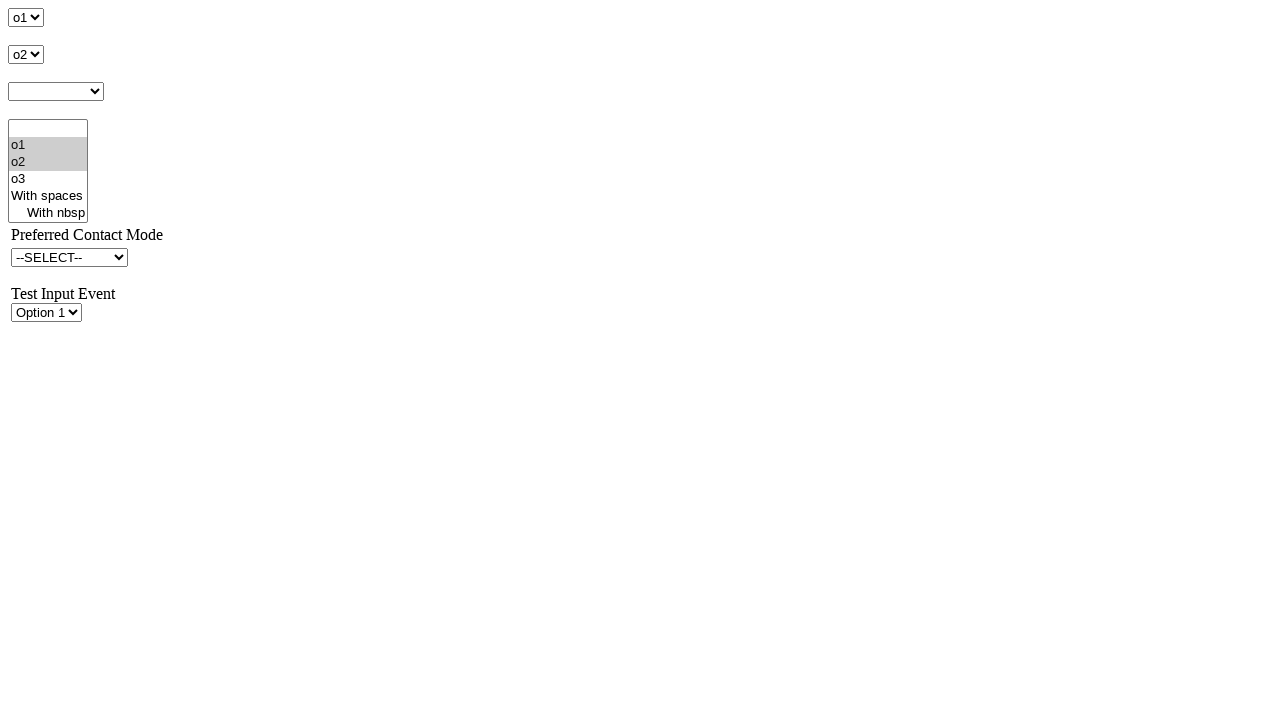

Selected option by label 'Business Phone' in dropdown #s1 on #s1
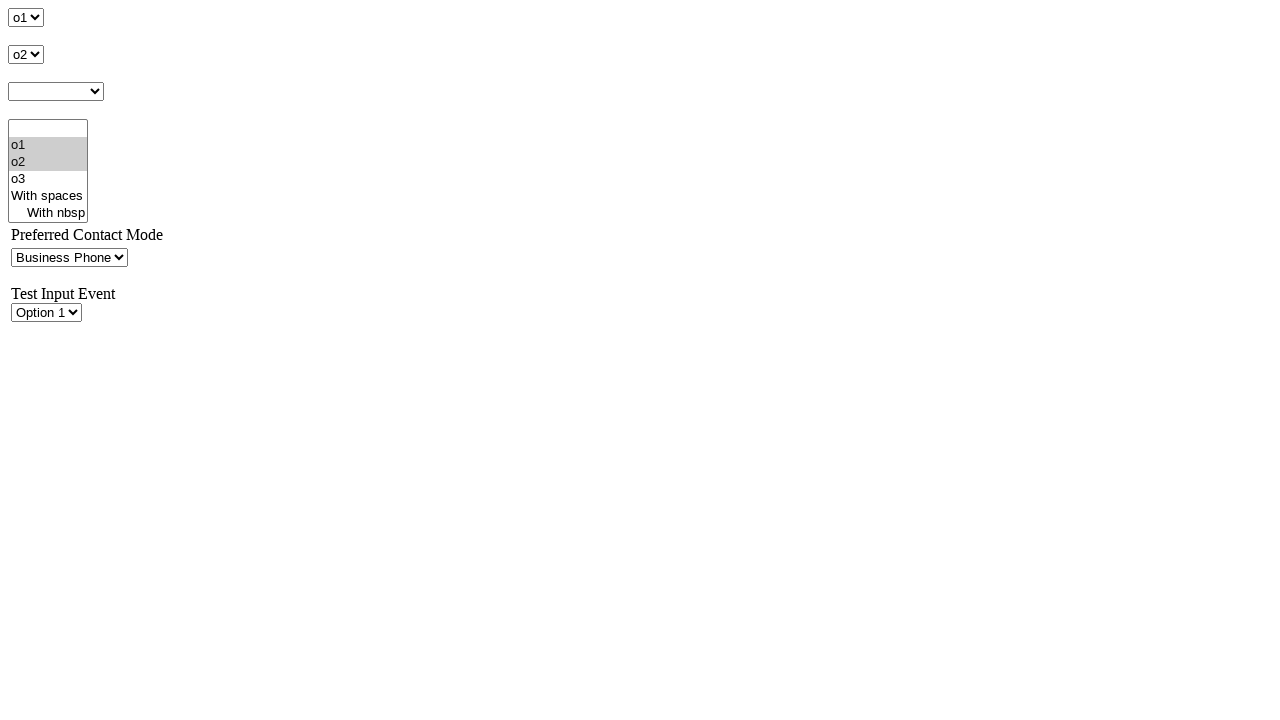

Selected option by index 2 in dropdown #testInputEvent on #testInputEvent
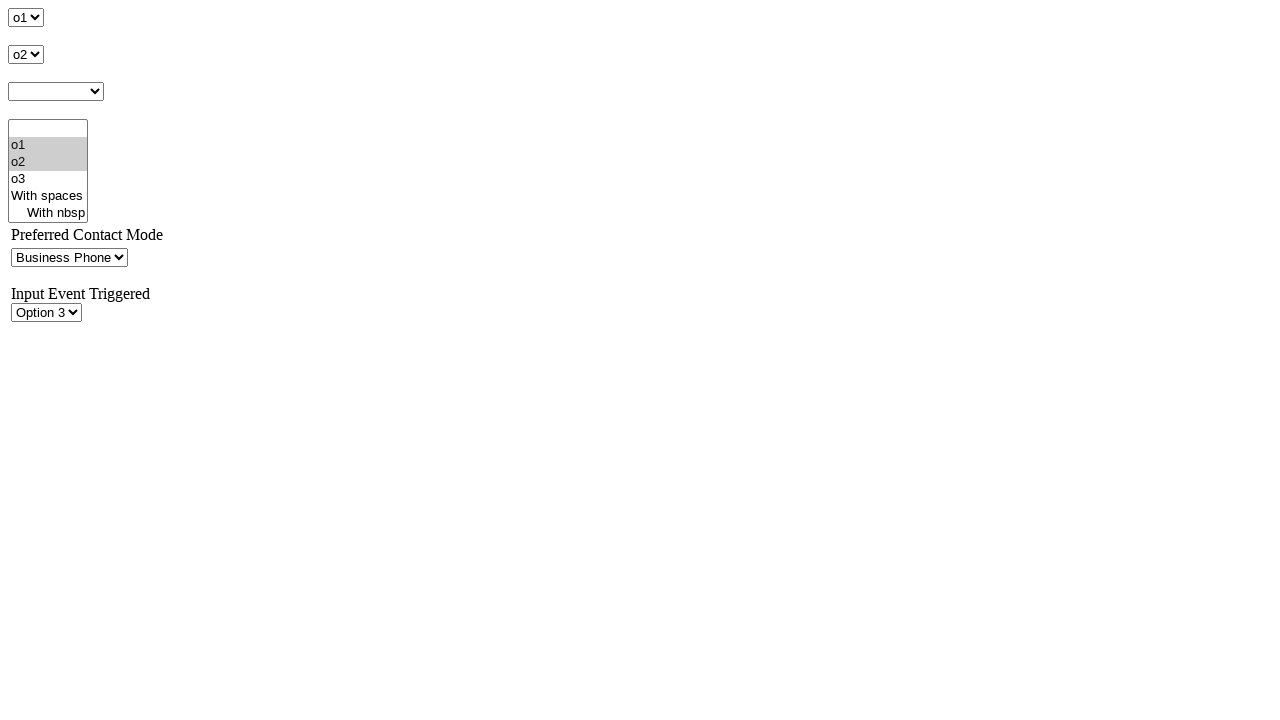

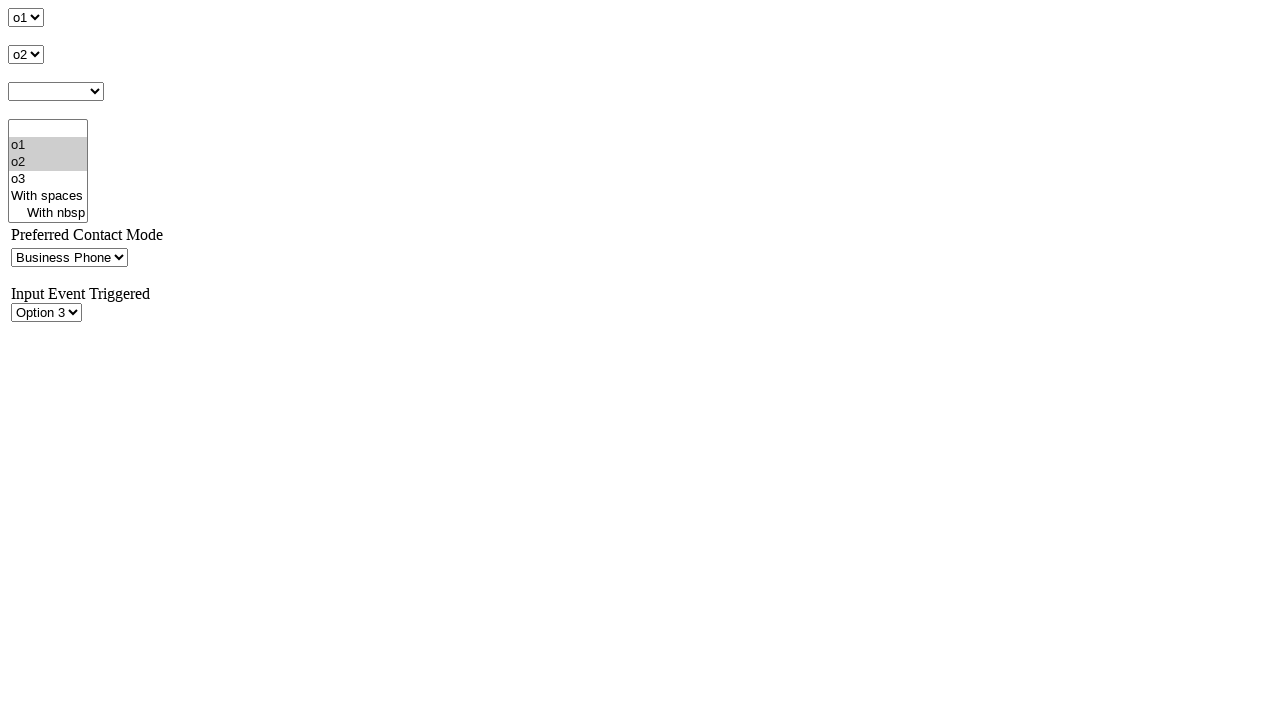